Tests window handling by clicking a link that opens a new window, extracting email information from the child window, and filling it in the parent window's username field

Starting URL: https://rahulshettyacademy.com/loginpagePractise/#

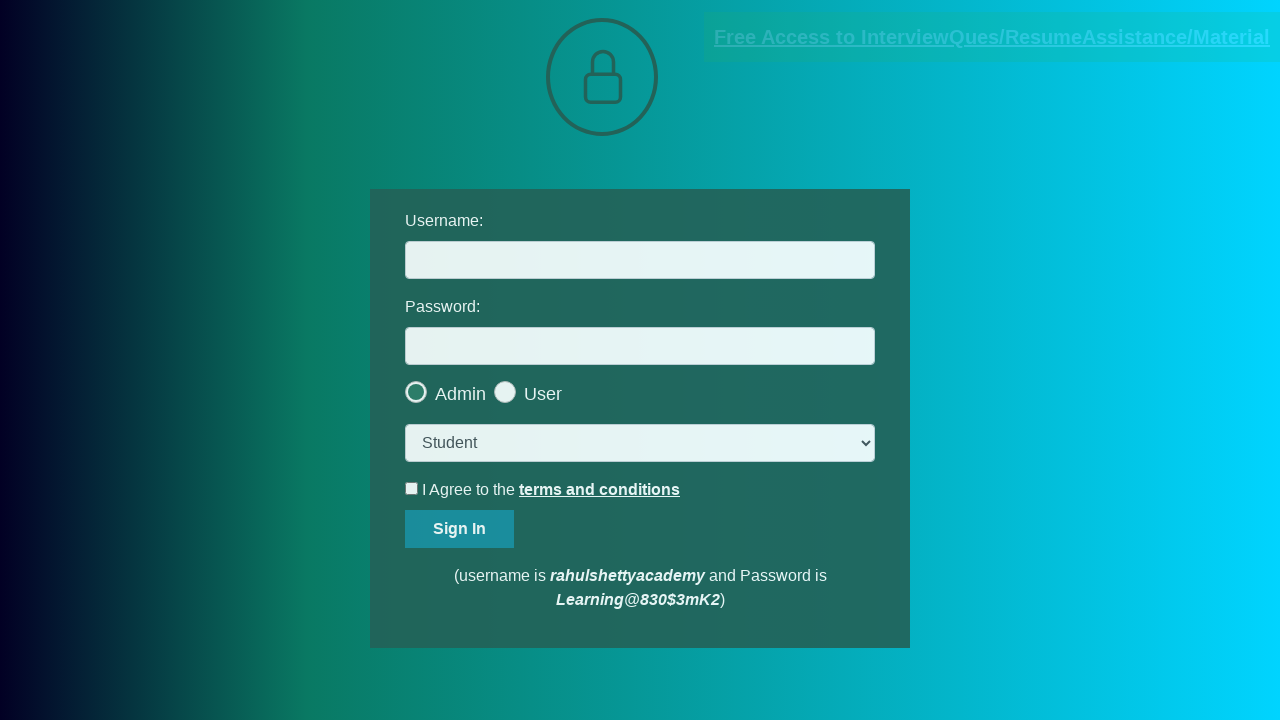

Clicked Free Access link at (992, 37) on xpath=//*[contains(text(), 'Free Access')]
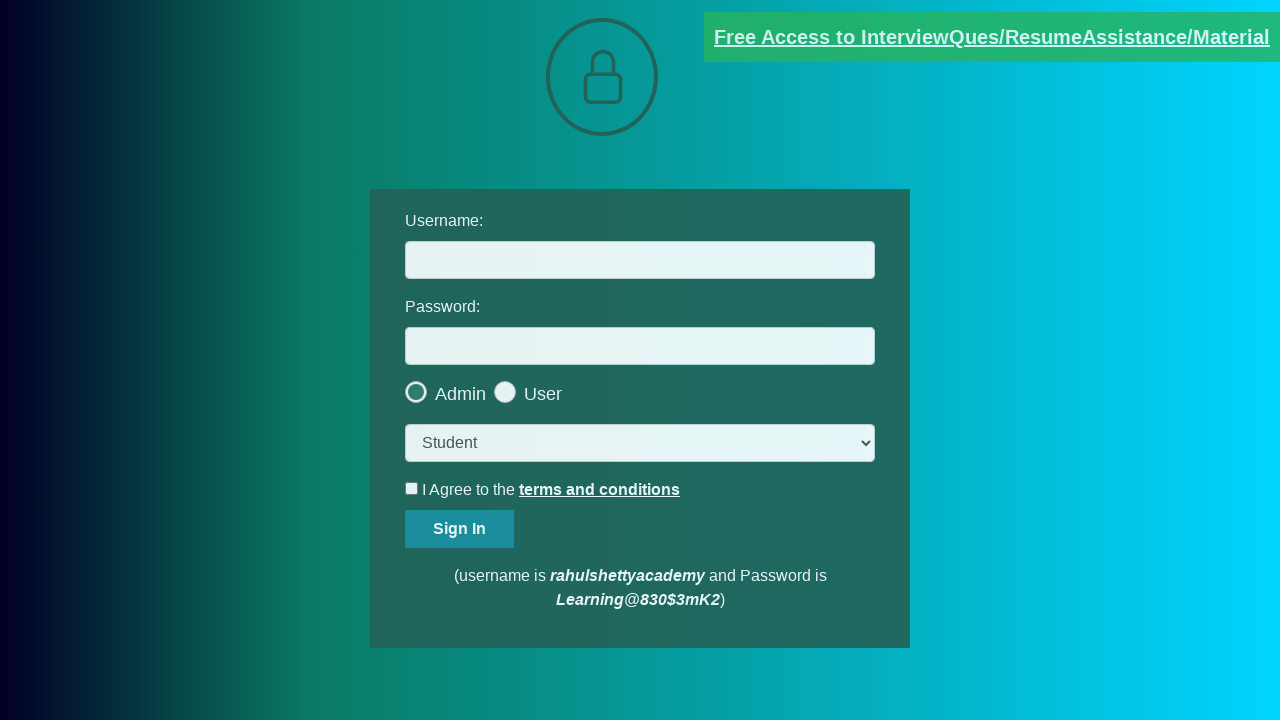

Clicked Free Access link to open new window at (992, 37) on xpath=//*[contains(text(), 'Free Access')]
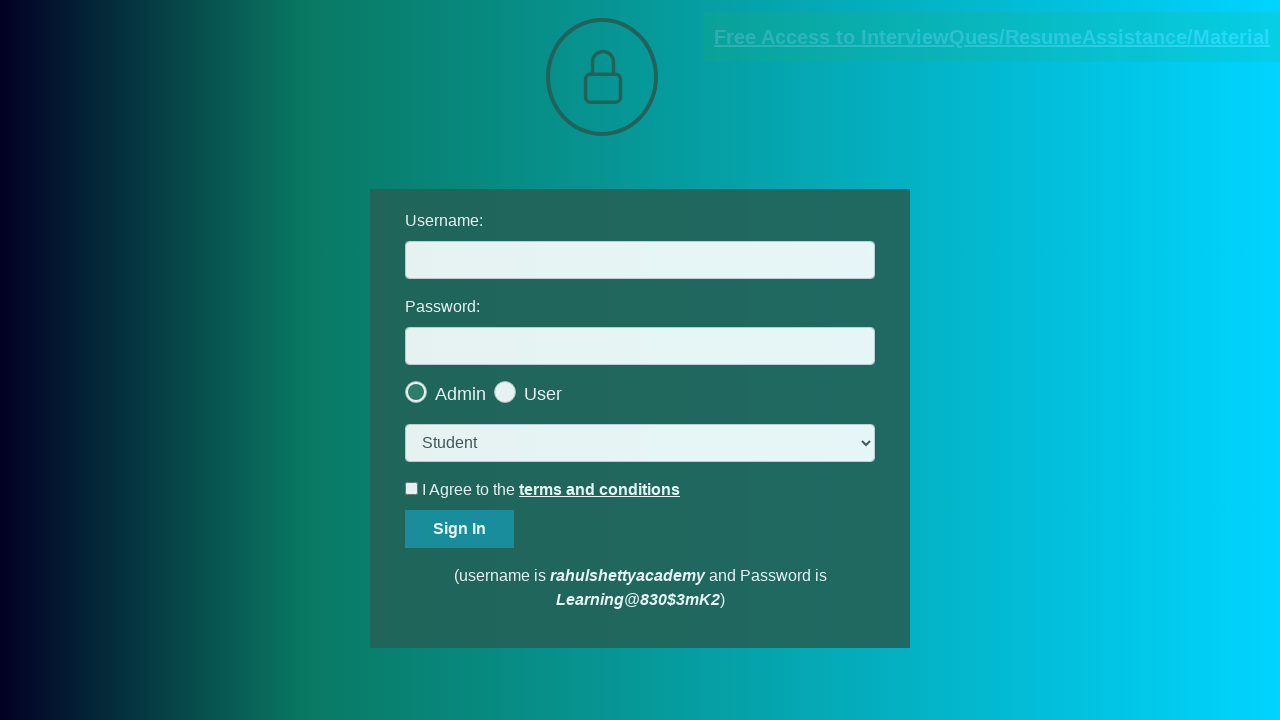

New window/tab opened and captured
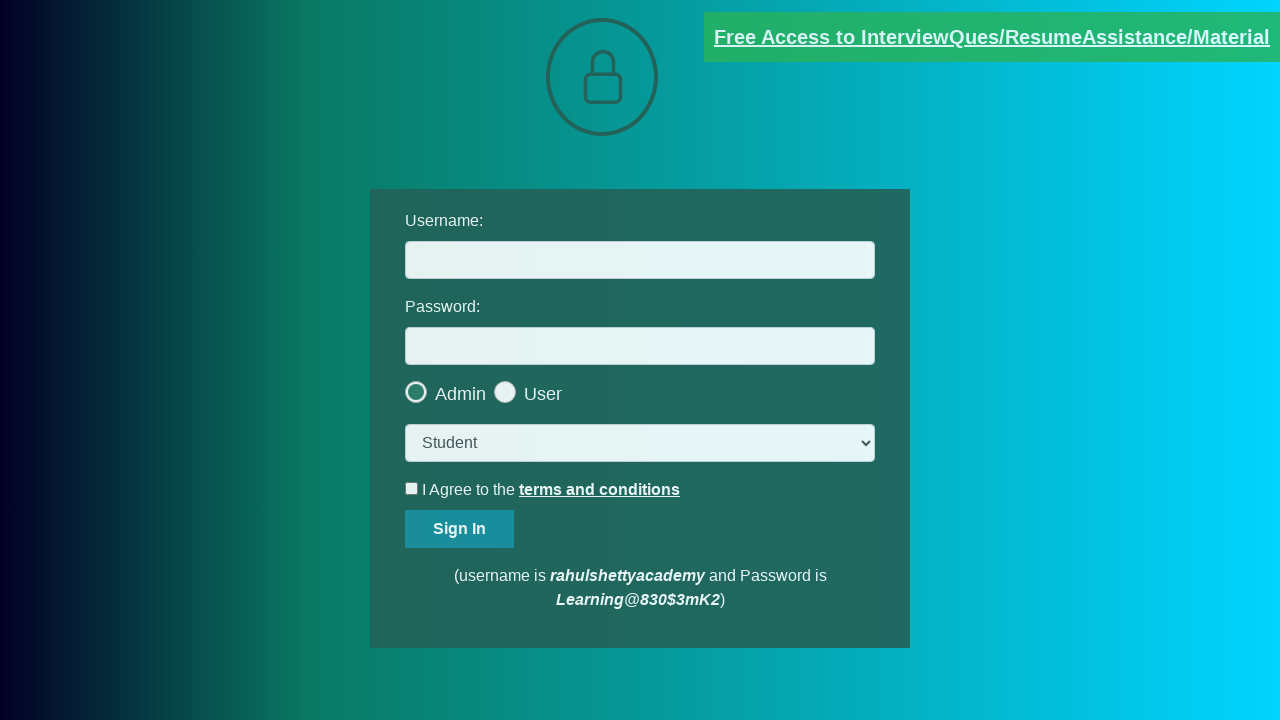

Extracted email text from new window
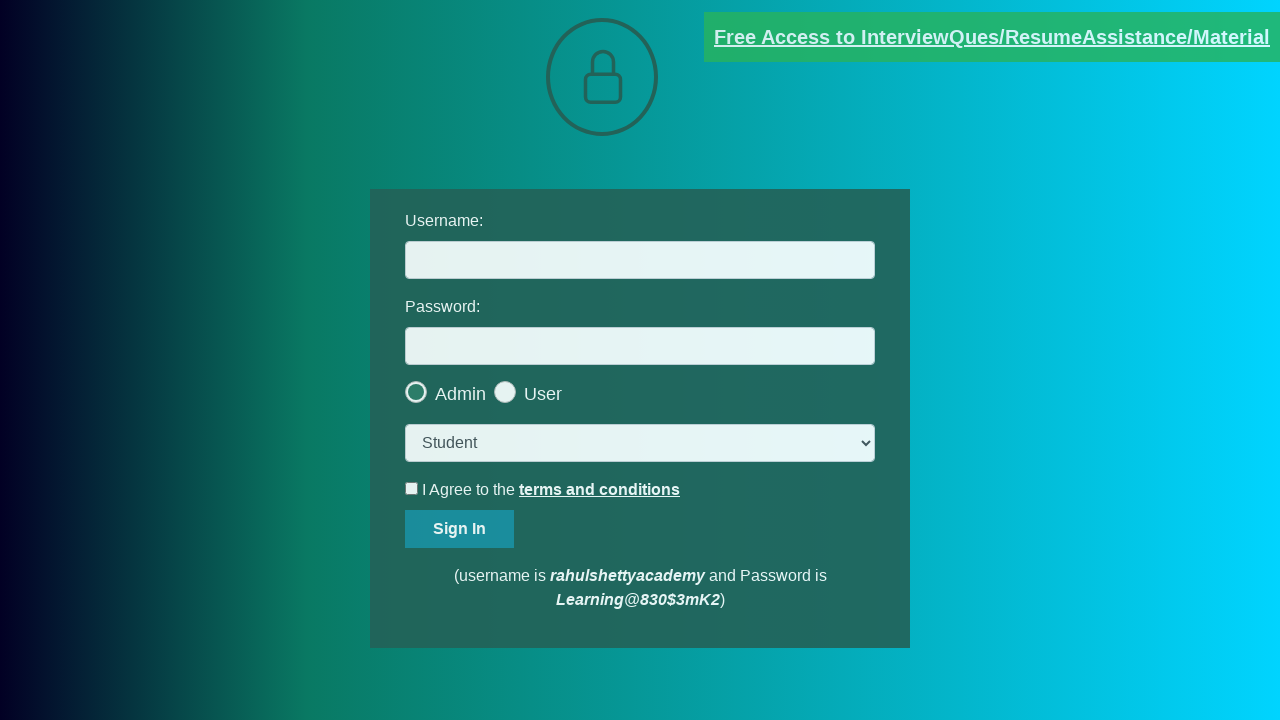

Parsed email address: mentor@rahulshettyacademy.com
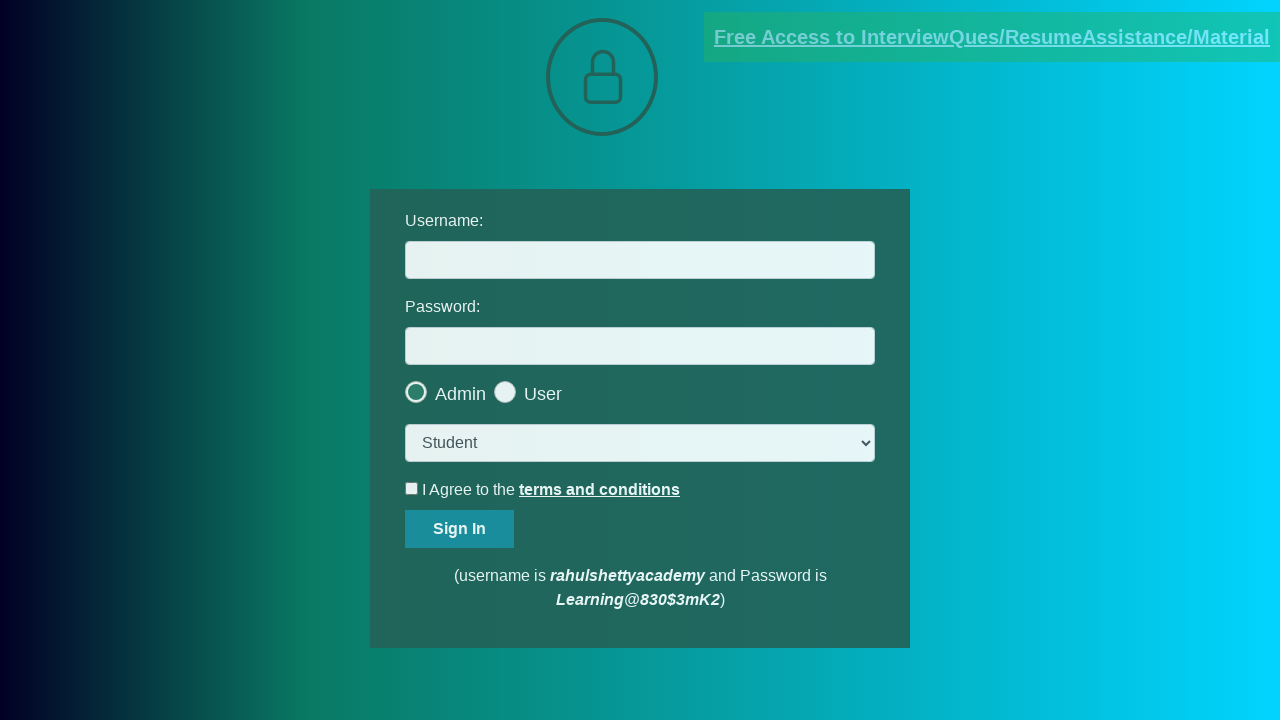

Filled username field with extracted email: mentor@rahulshettyacademy.com on #username
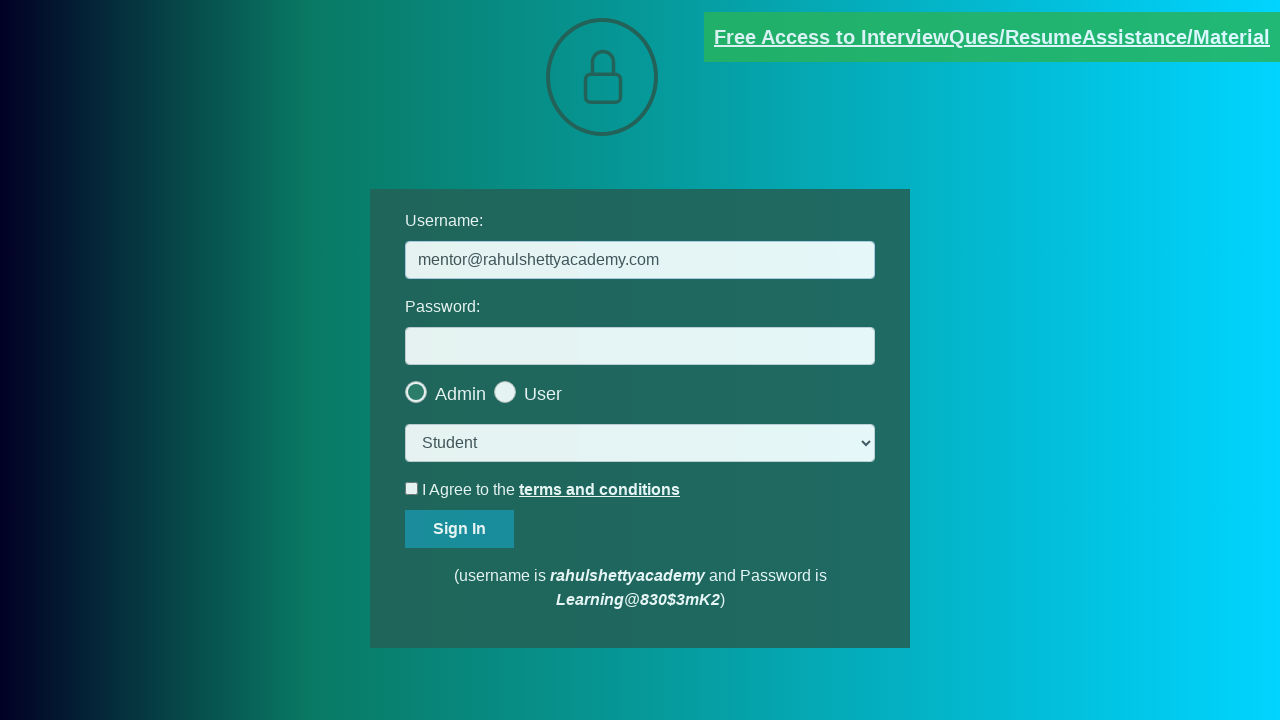

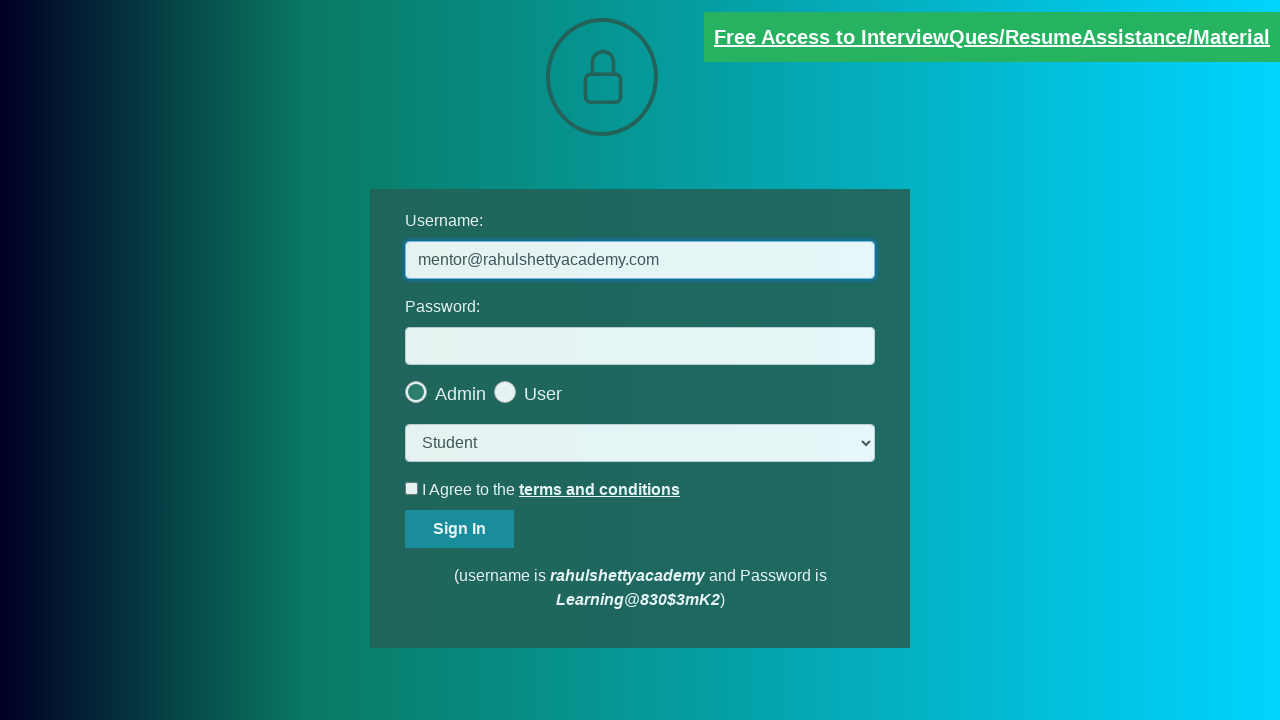